Tests horizontal slider by dragging it to different positions

Starting URL: https://the-internet.herokuapp.com/horizontal_slider

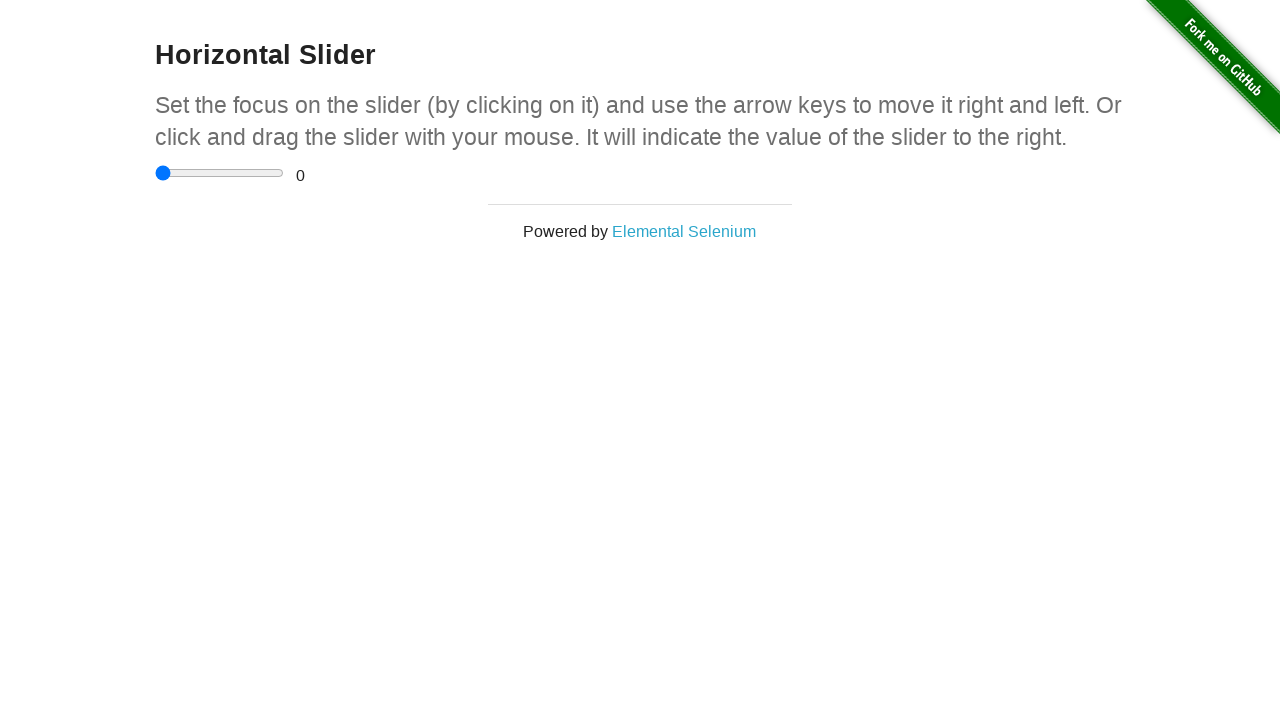

Navigated to horizontal slider page
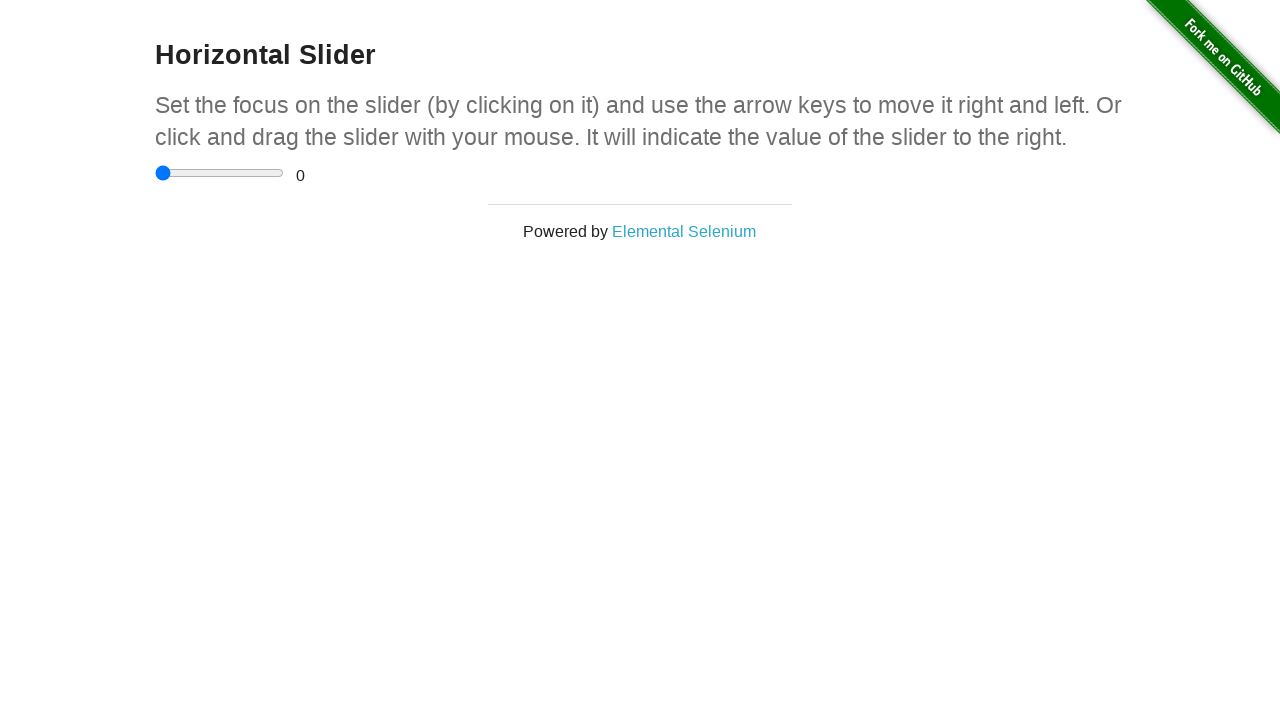

Located horizontal slider element
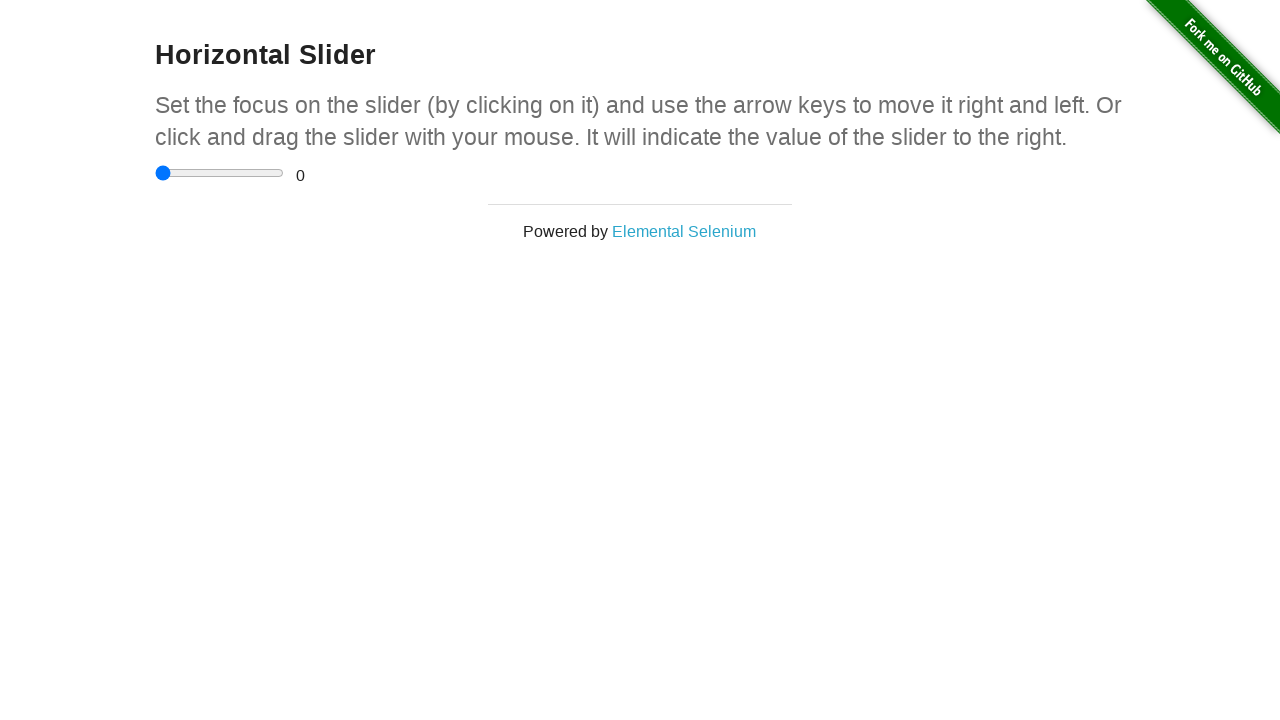

Retrieved slider bounding box coordinates
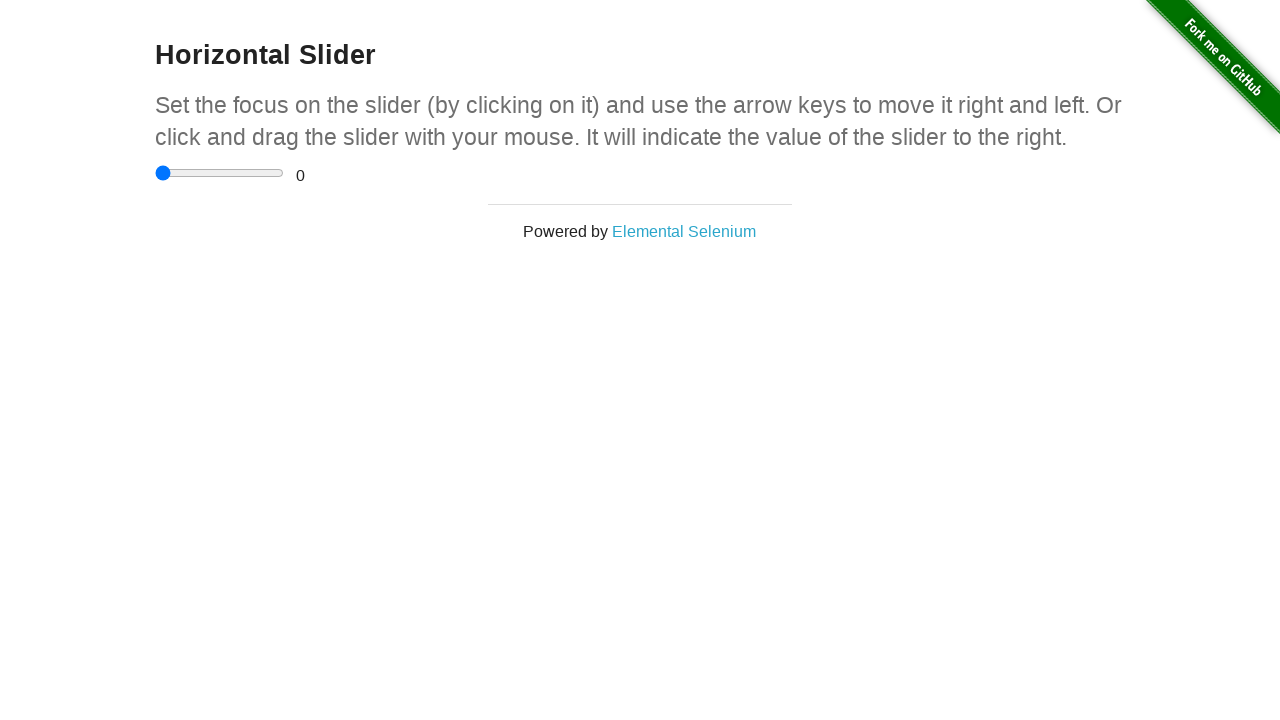

Moved mouse to center of slider at (220, 173)
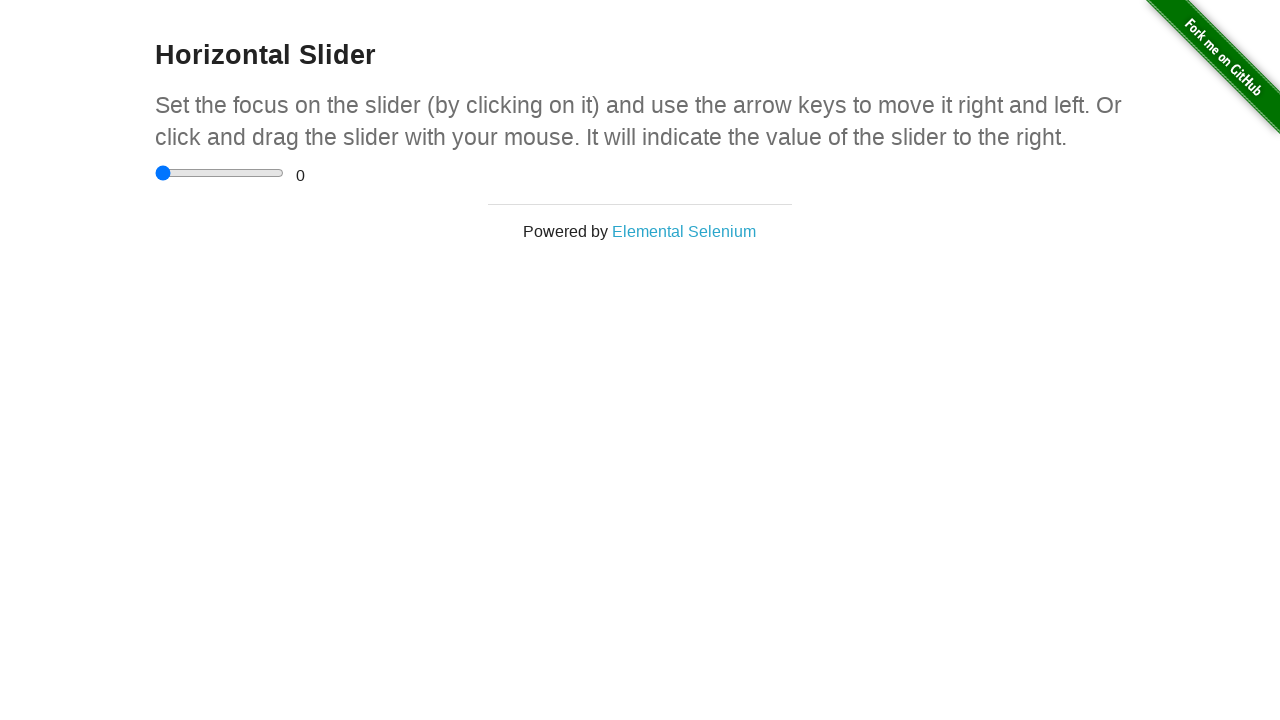

Pressed mouse button down on slider at (220, 173)
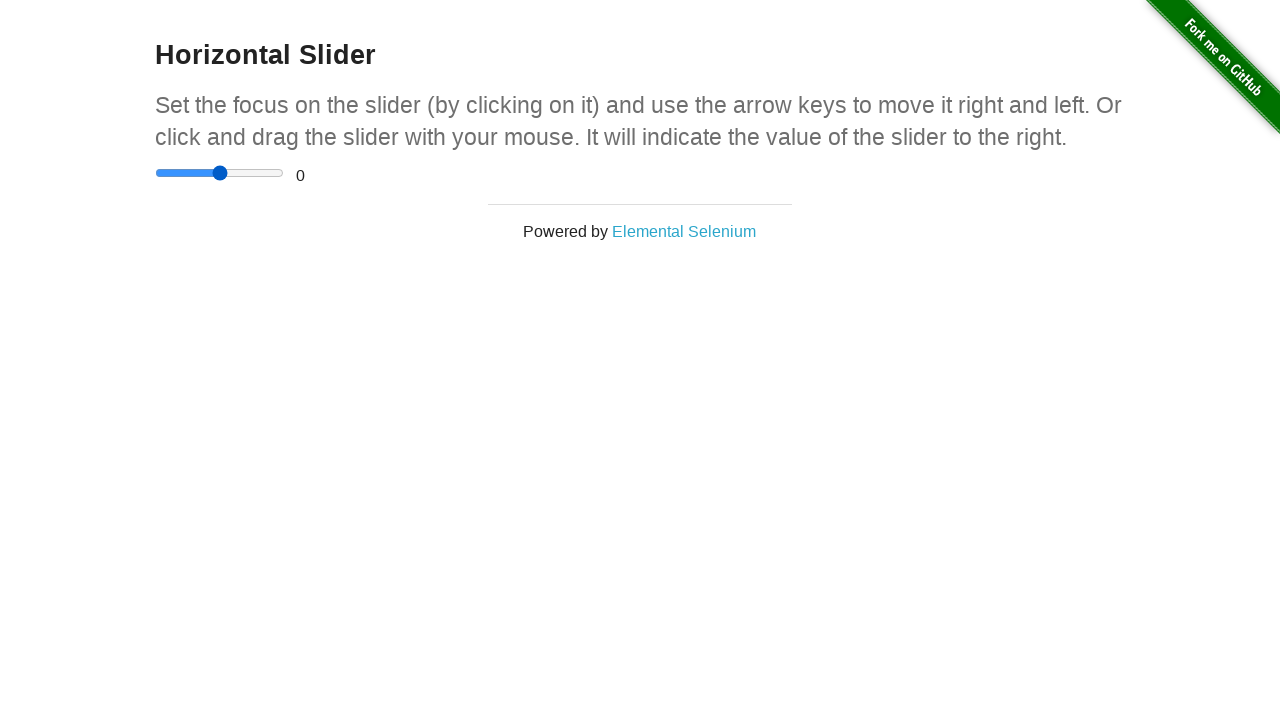

Dragged slider 100 pixels to the right at (320, 173)
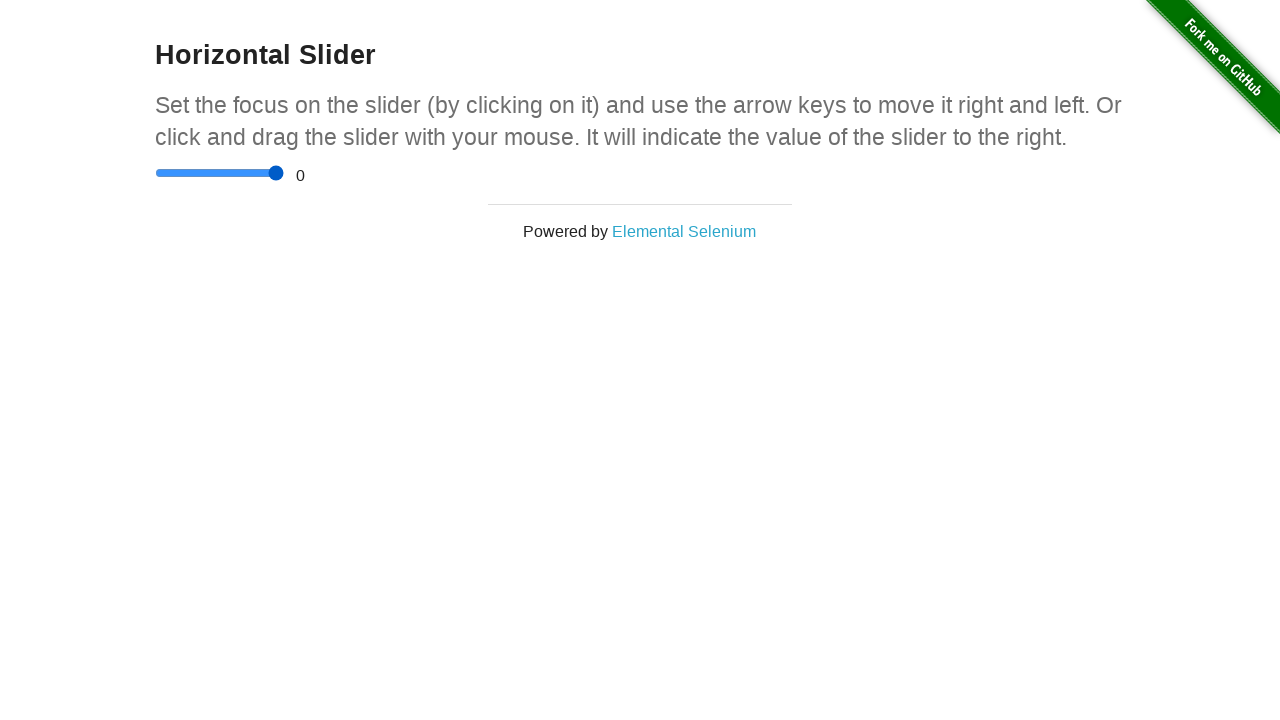

Released mouse button to complete slider drag at (320, 173)
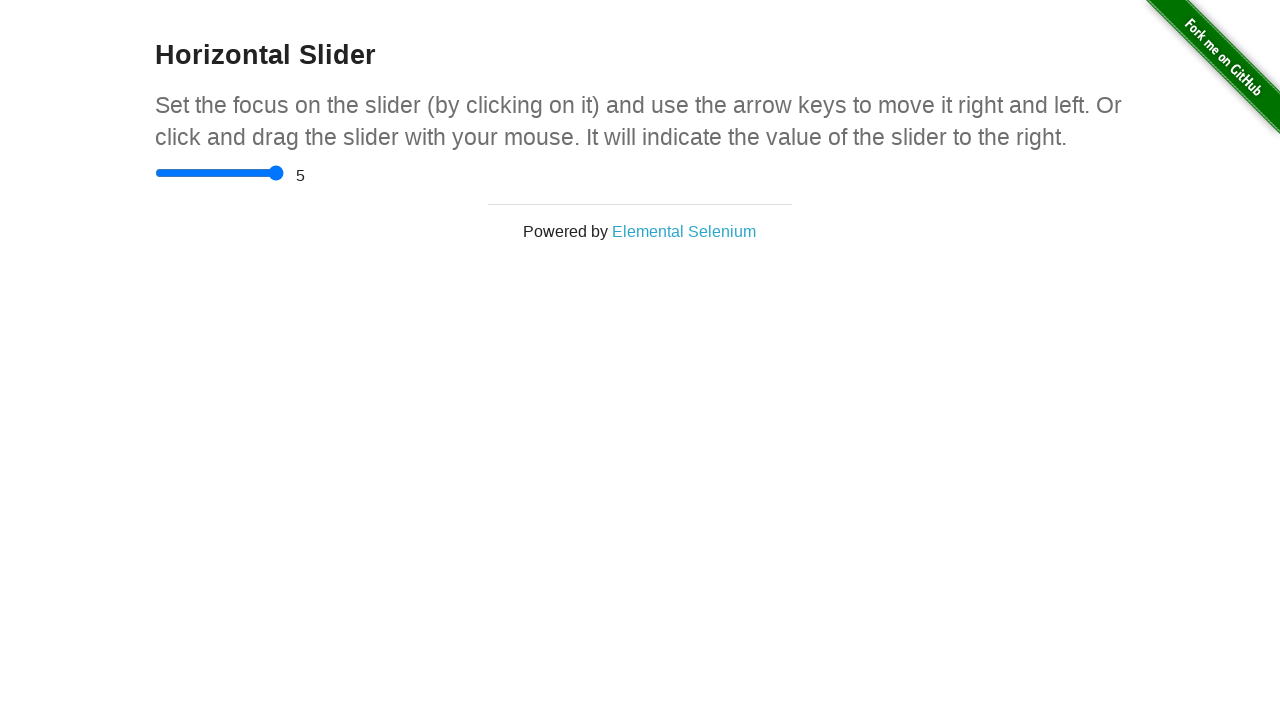

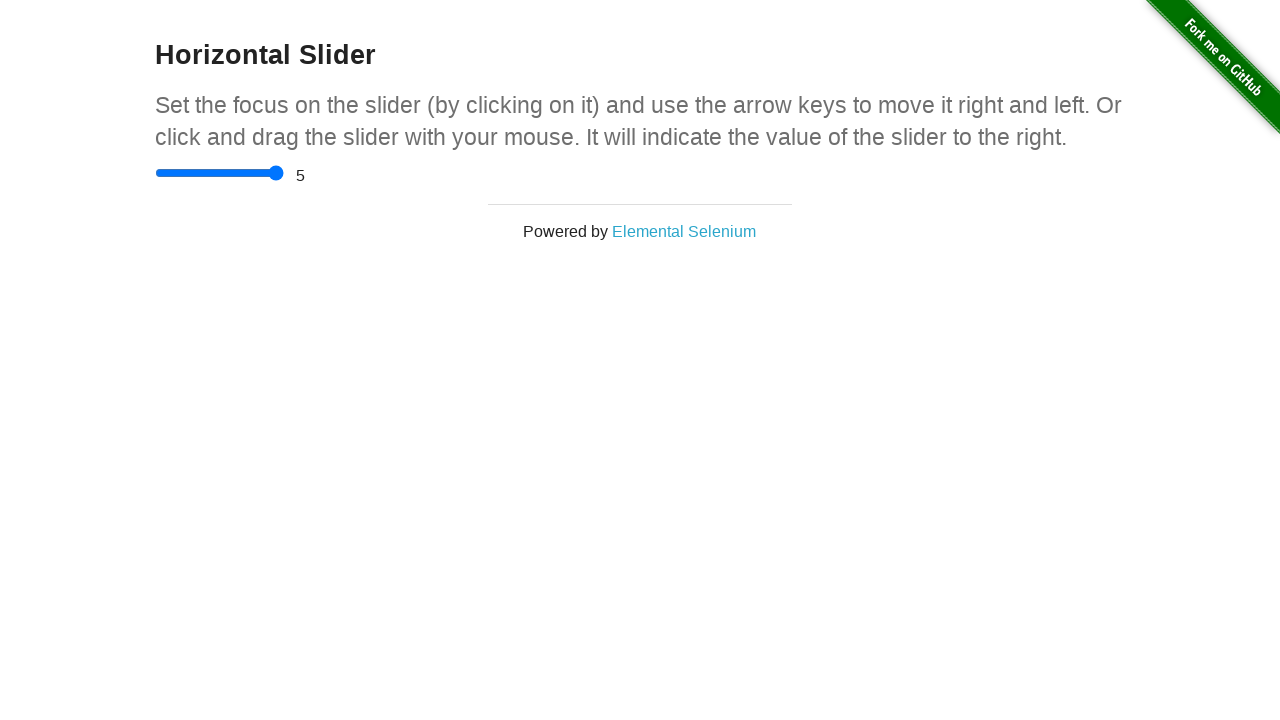